Tests a sign-up form by filling in first name, last name, and email fields, then clicking the sign-up button.

Starting URL: http://secure-retreat-92358.herokuapp.com/

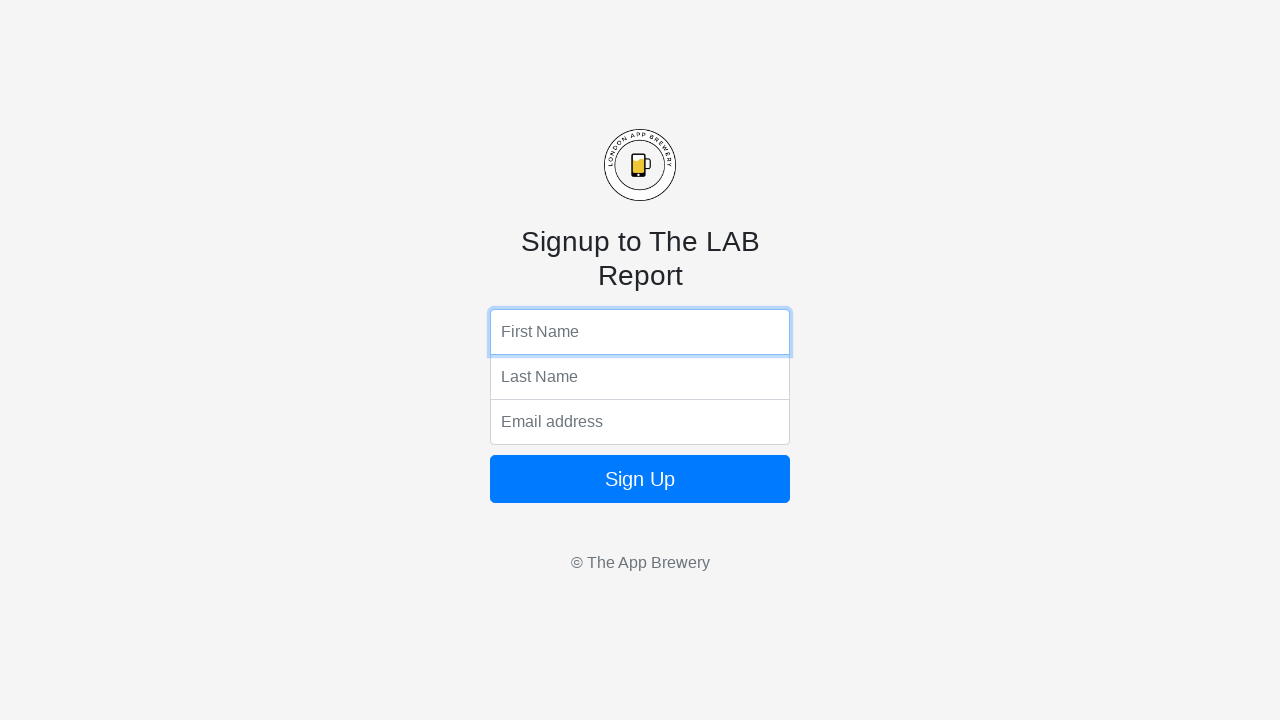

Filled first name field with 'Prakash' on input[name='fName']
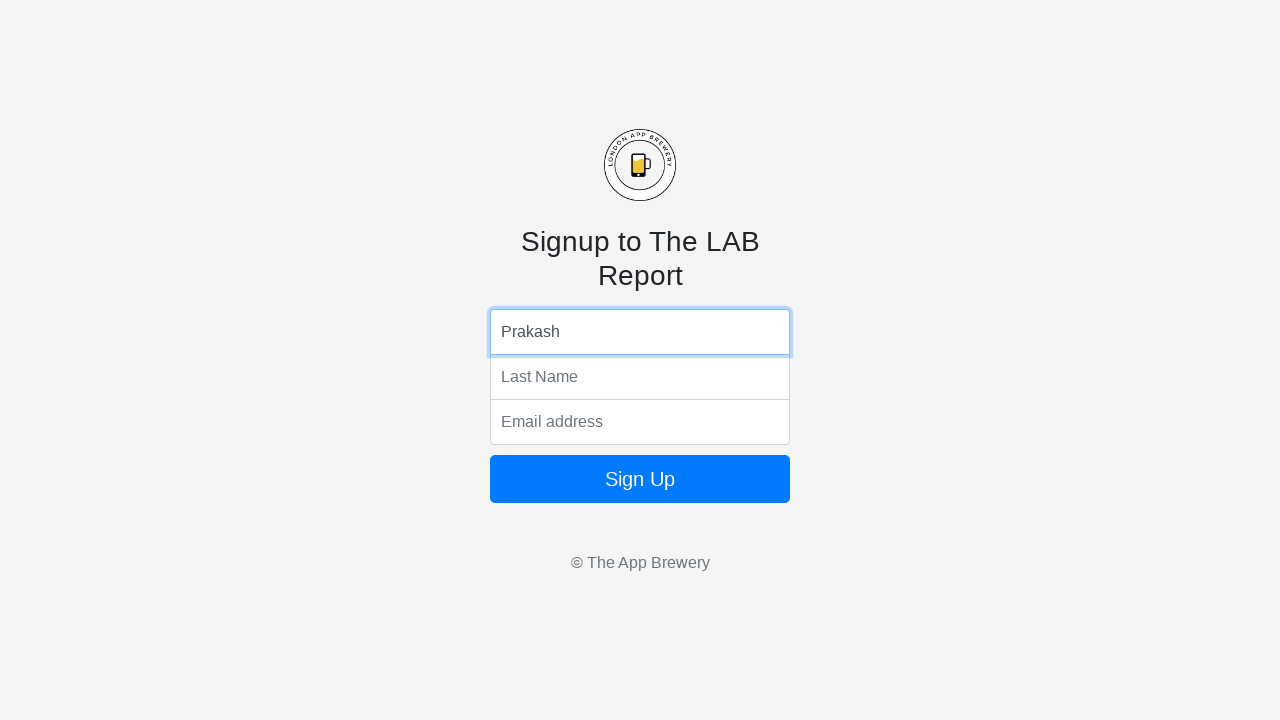

Filled last name field with 'Chater' on input[name='lName']
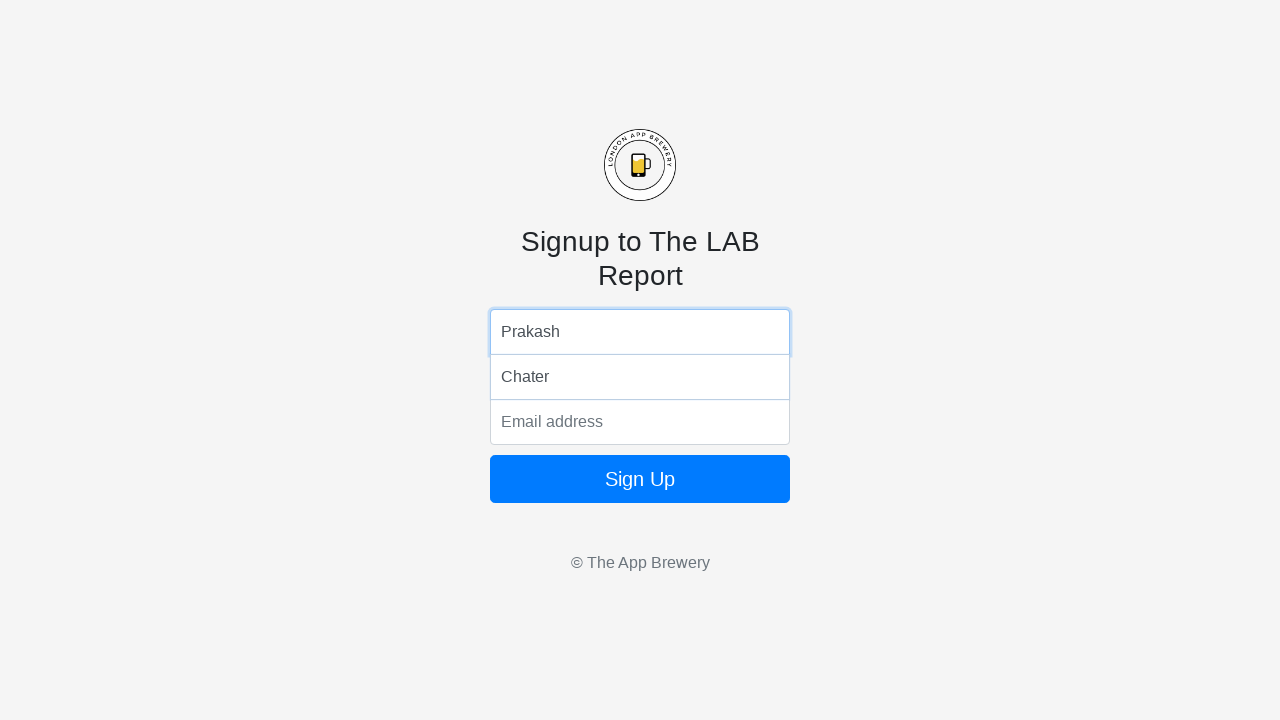

Filled email field with 'xyz@gmail.com' on input[name='email']
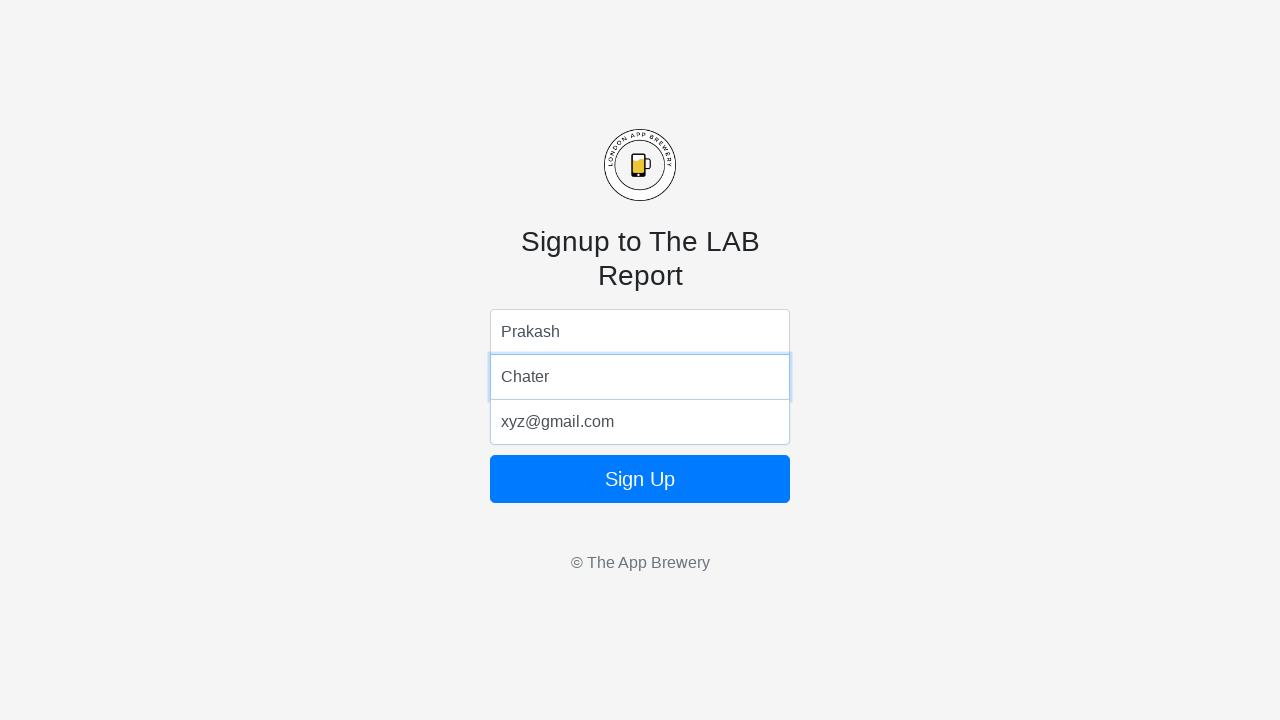

Clicked the sign-up button to submit the form at (640, 479) on form button
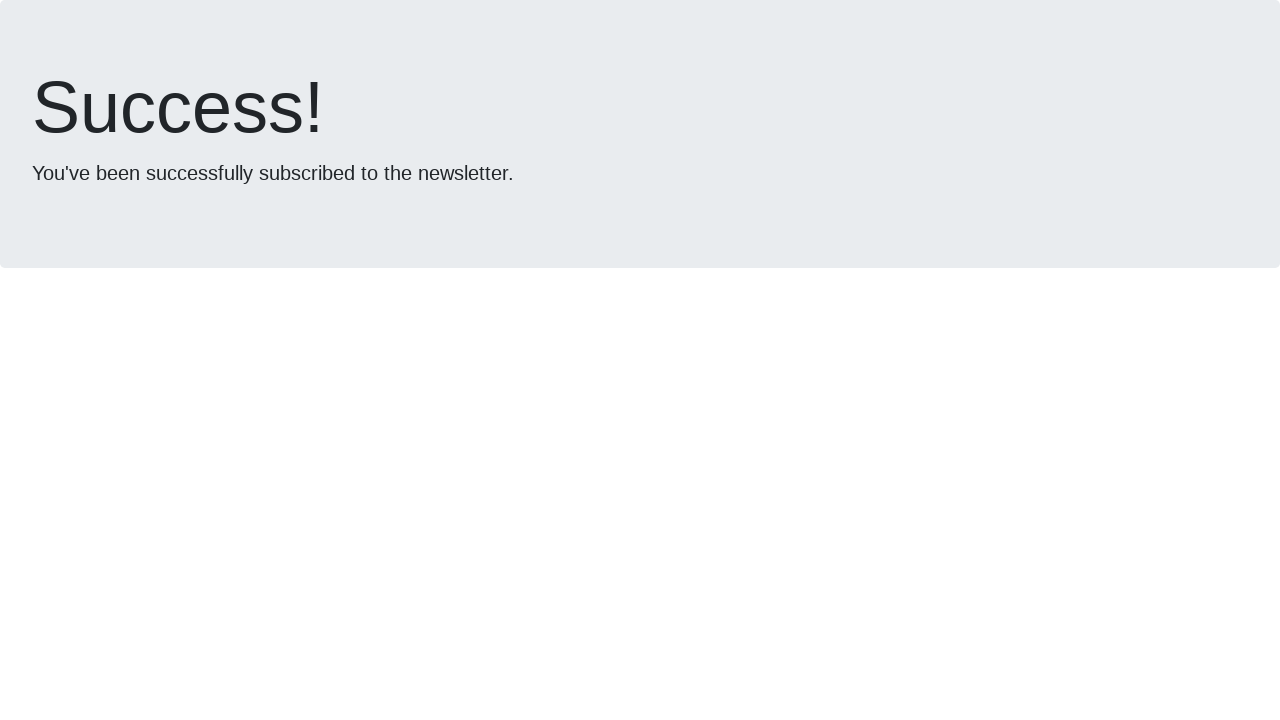

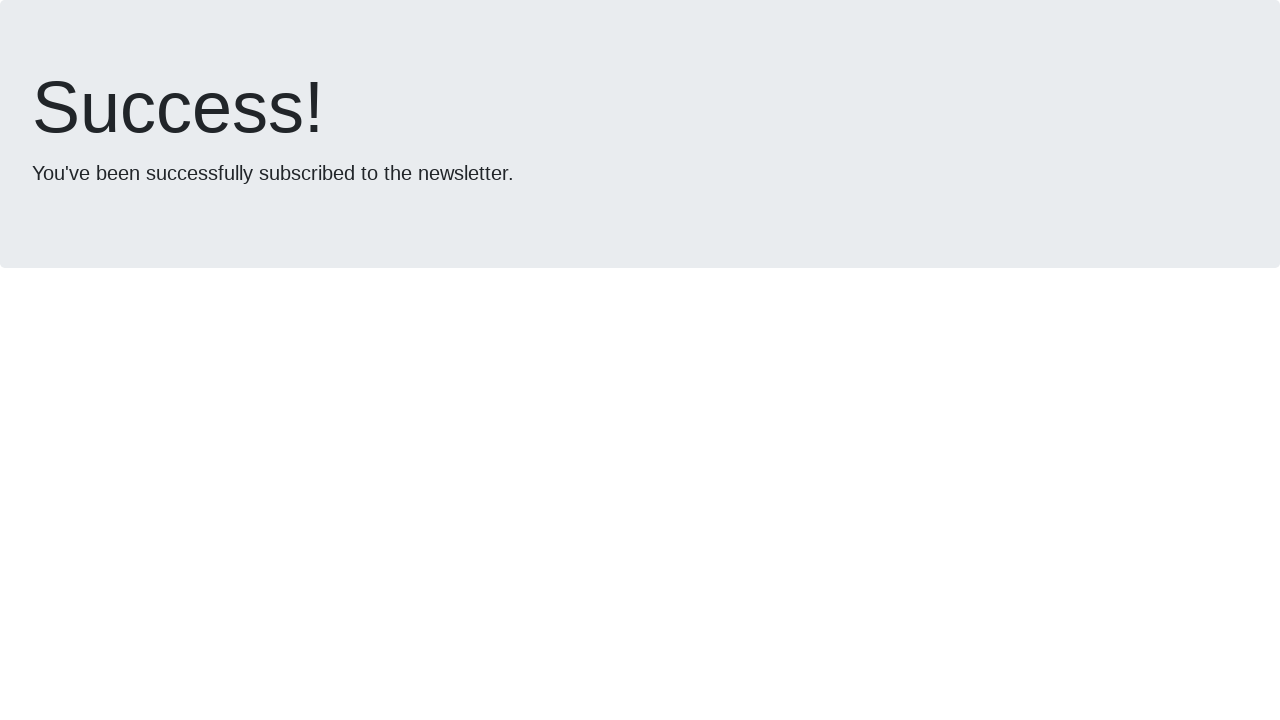